Waits for a price to reach $100, clicks a book button, then solves a math problem and submits the answer

Starting URL: http://suninjuly.github.io/explicit_wait2.html

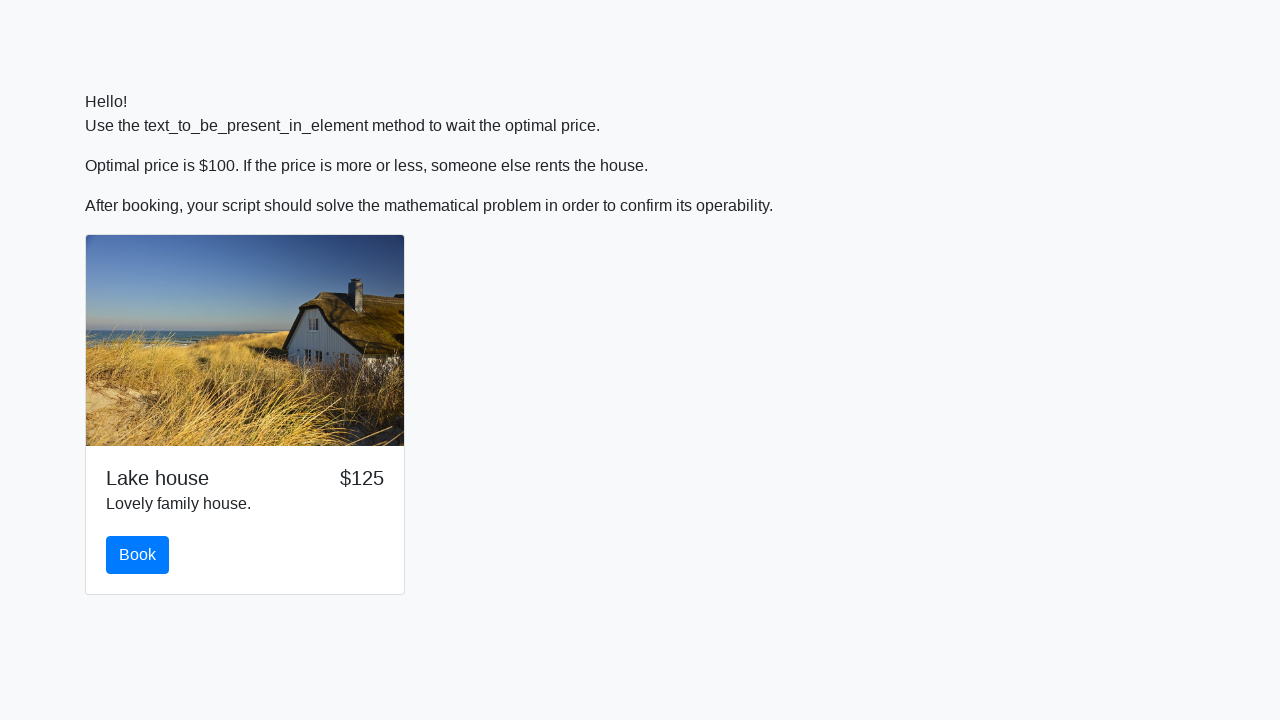

Waited for price to reach $100
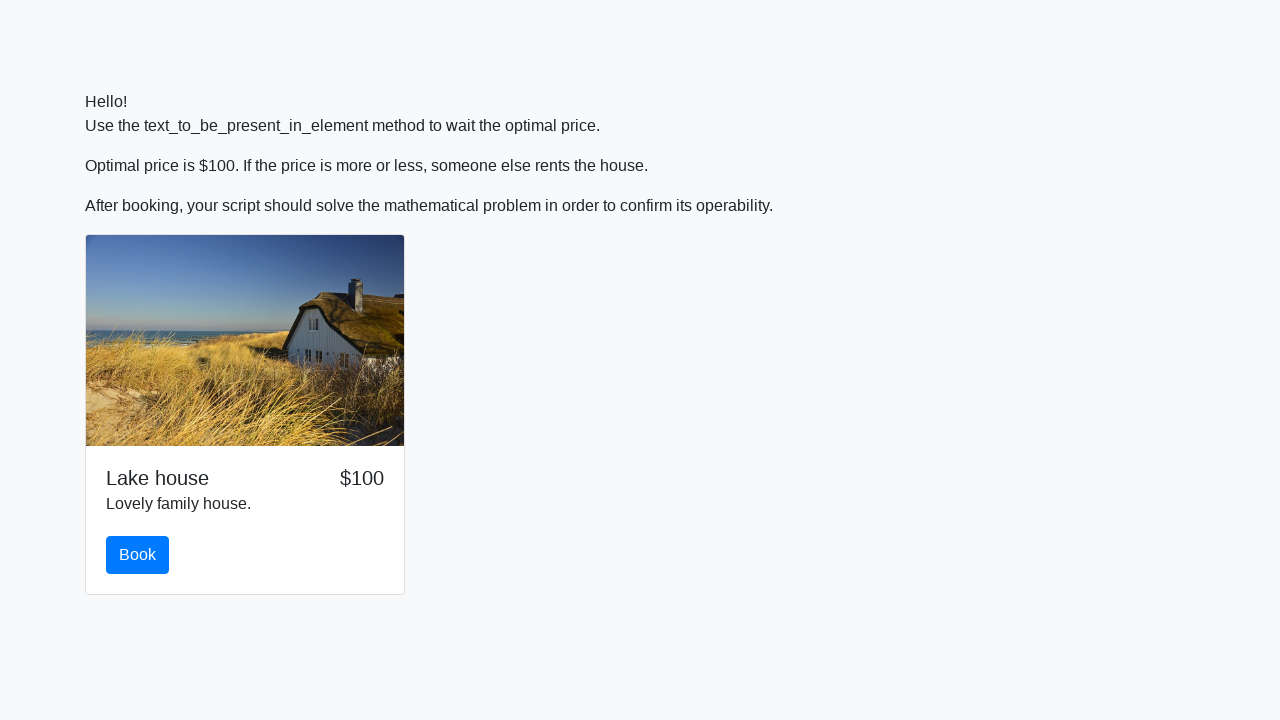

Clicked the book button at (138, 555) on #book
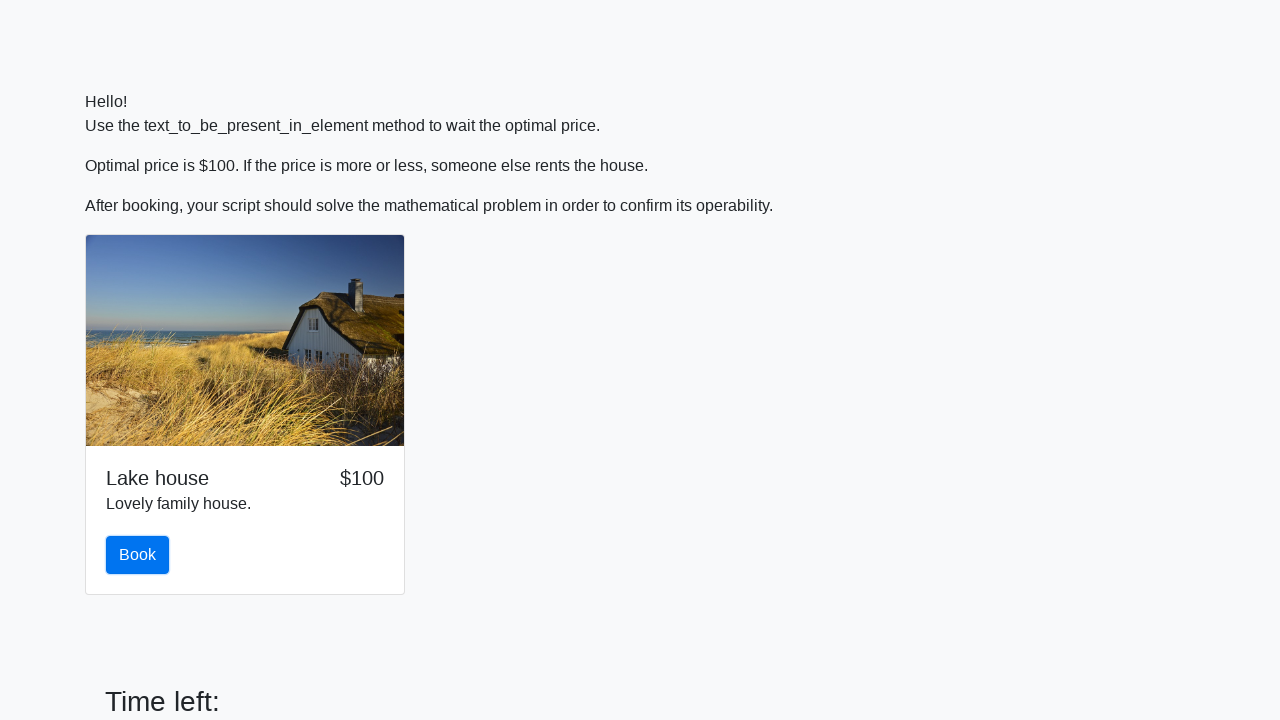

Retrieved input value: 525
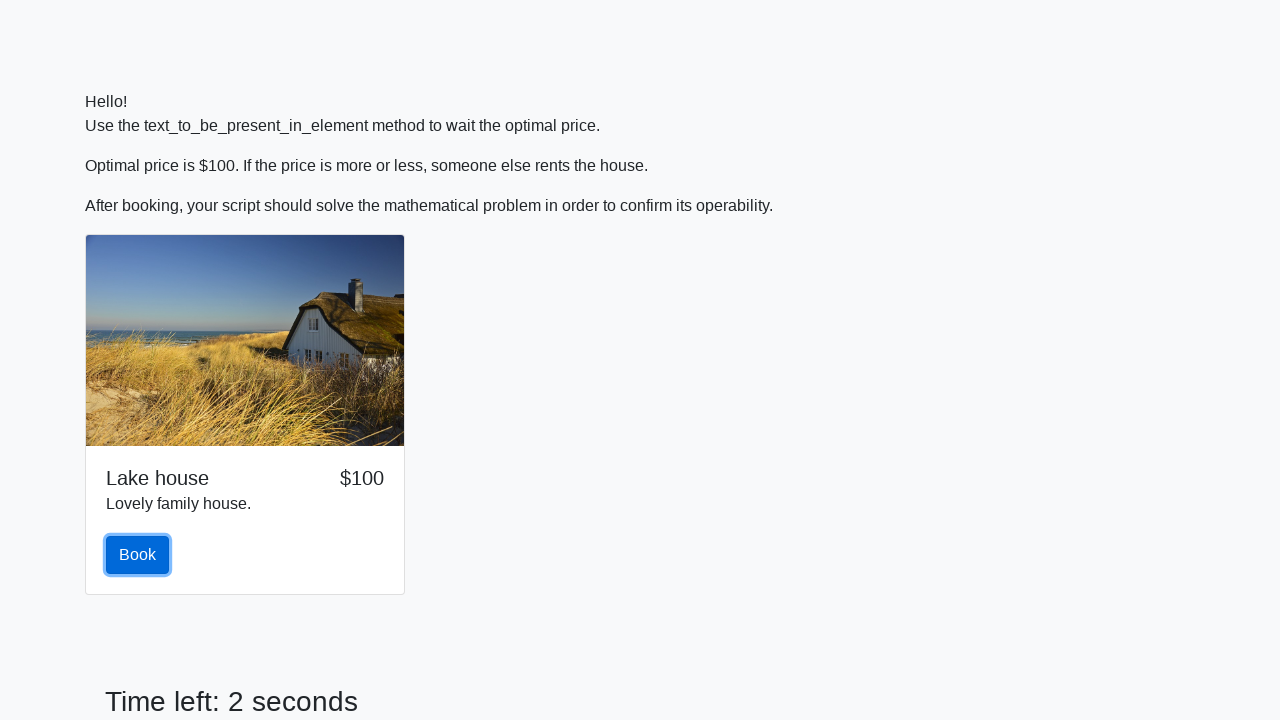

Calculated answer: 1.4255469889123282
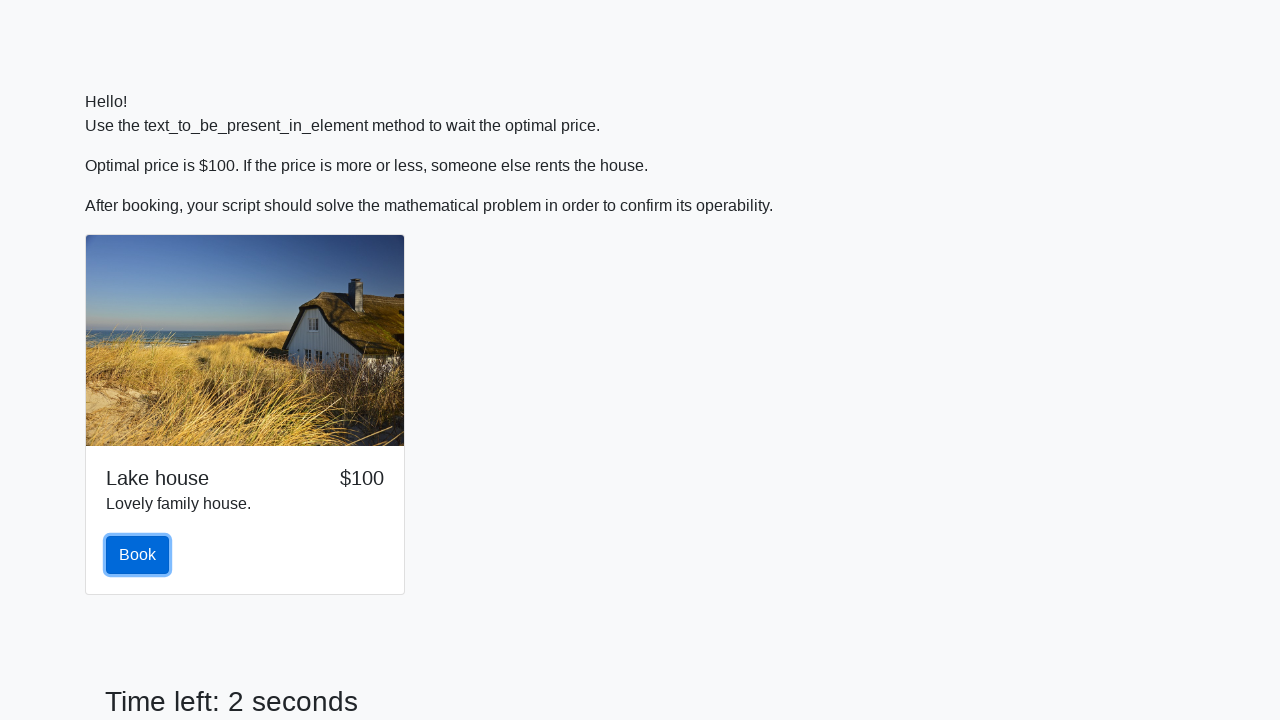

Filled answer field with calculated value on #answer
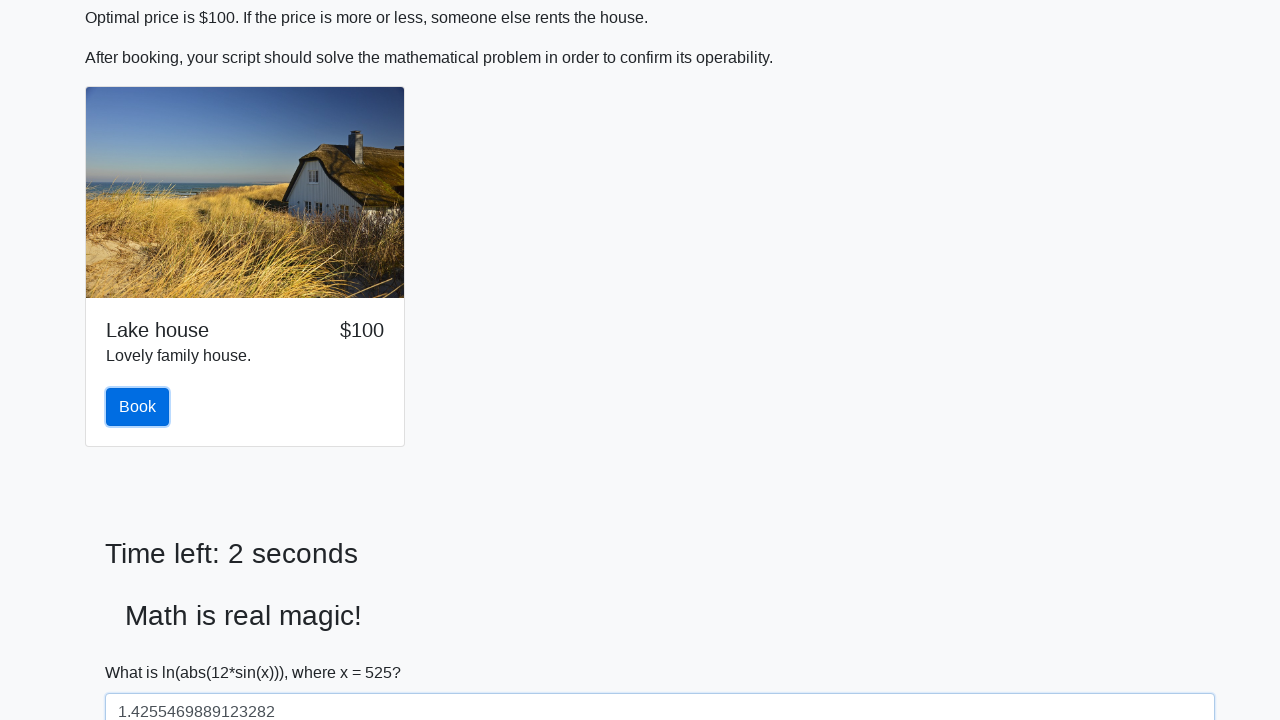

Clicked submit button to submit the answer at (143, 651) on [type="submit"]
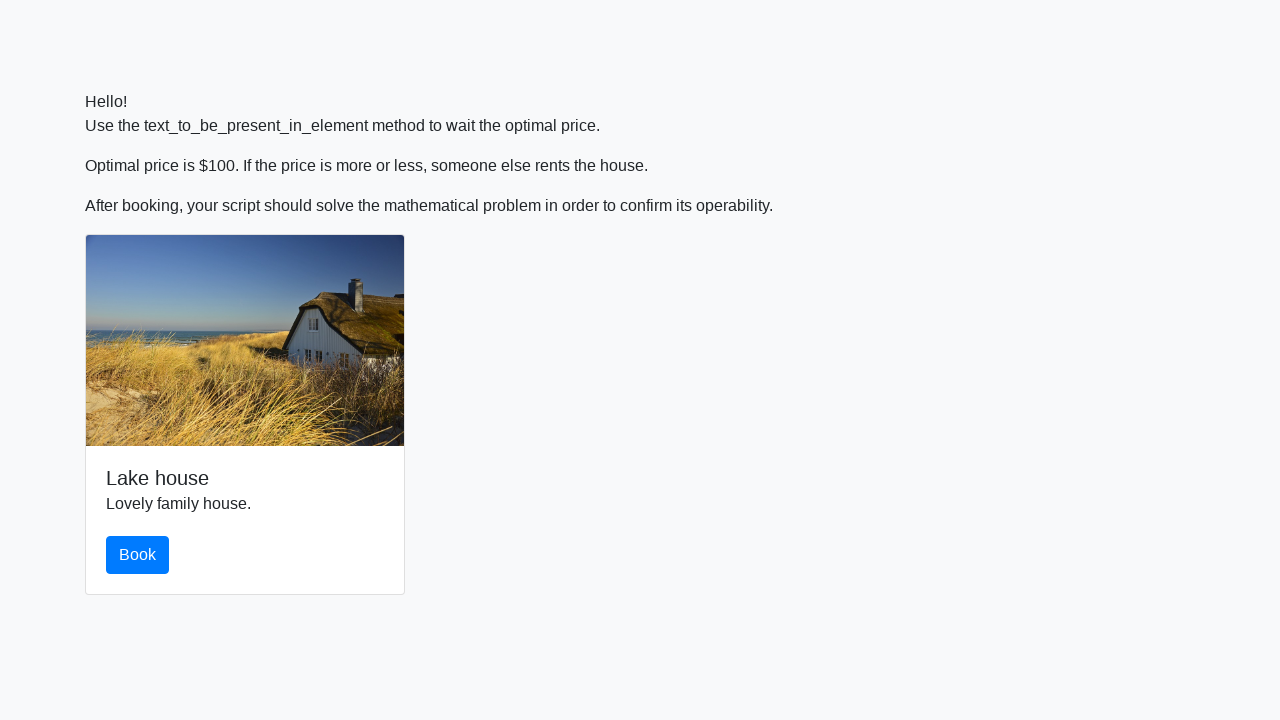

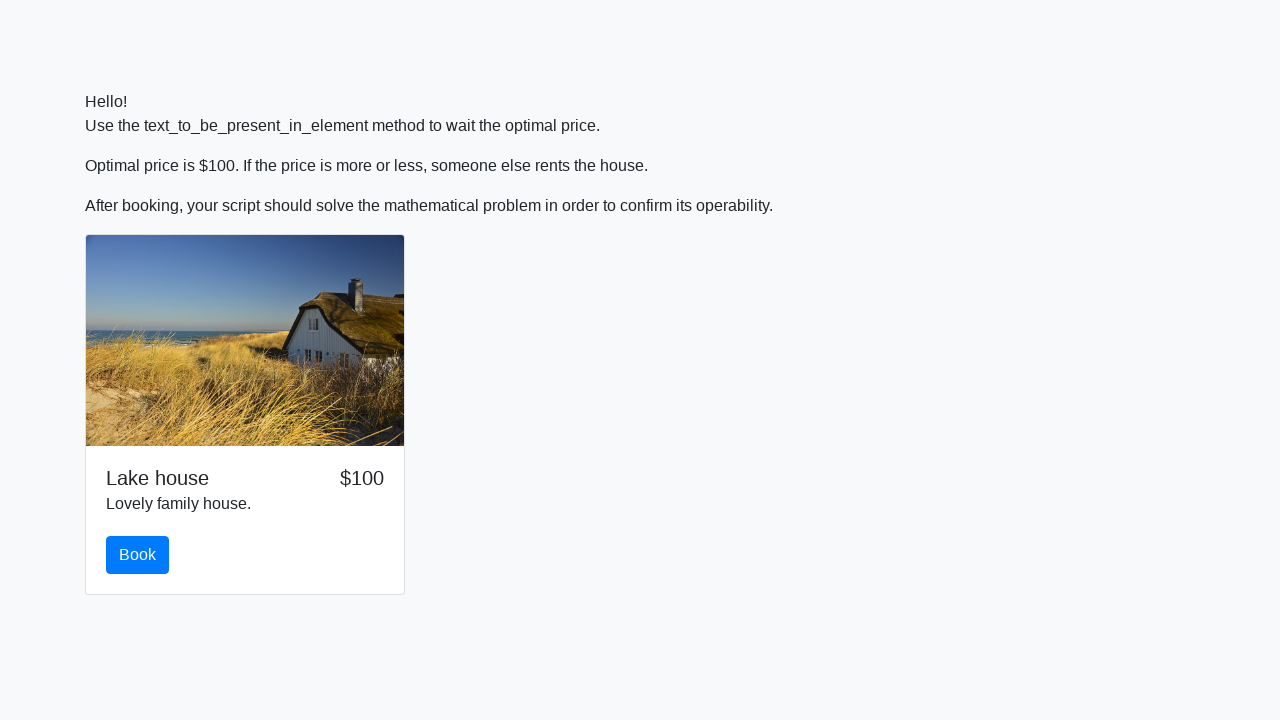